Tests dynamic controls page by interacting with a checkbox (clicking to toggle its state) and checking if an input field is enabled before attempting to type in it.

Starting URL: https://the-internet.herokuapp.com/dynamic_controls

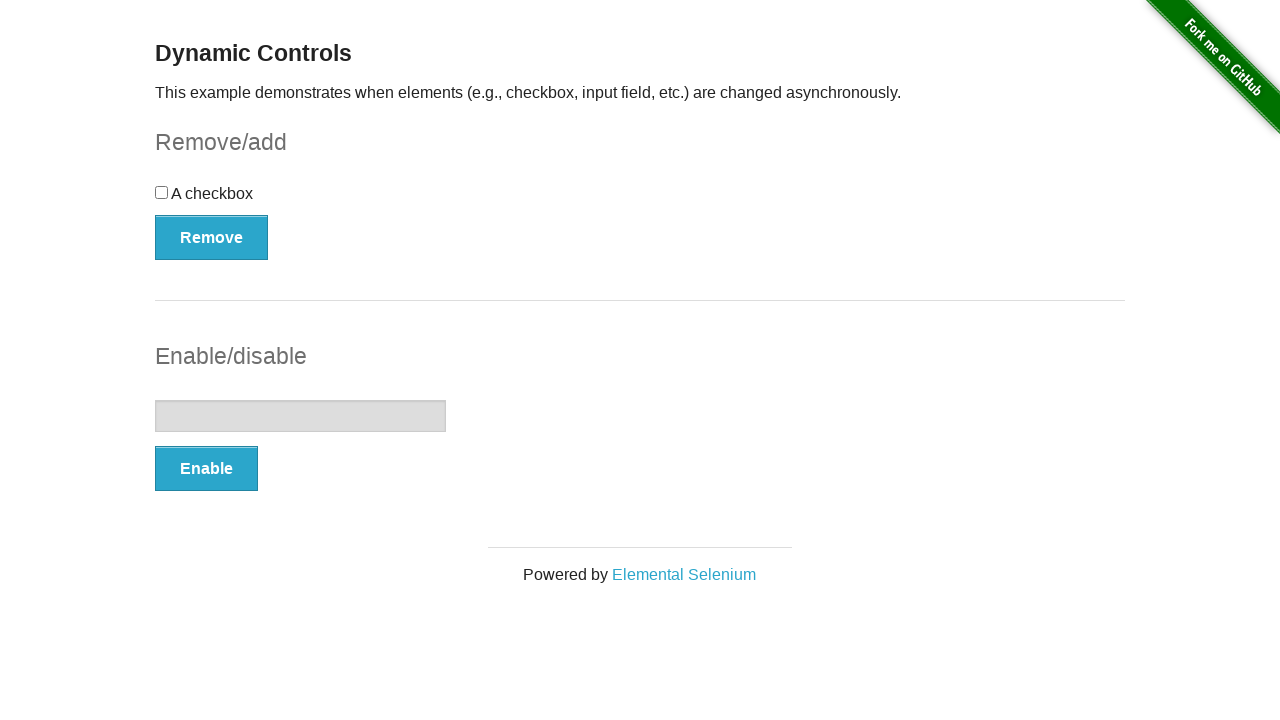

Located checkbox element on dynamic controls page
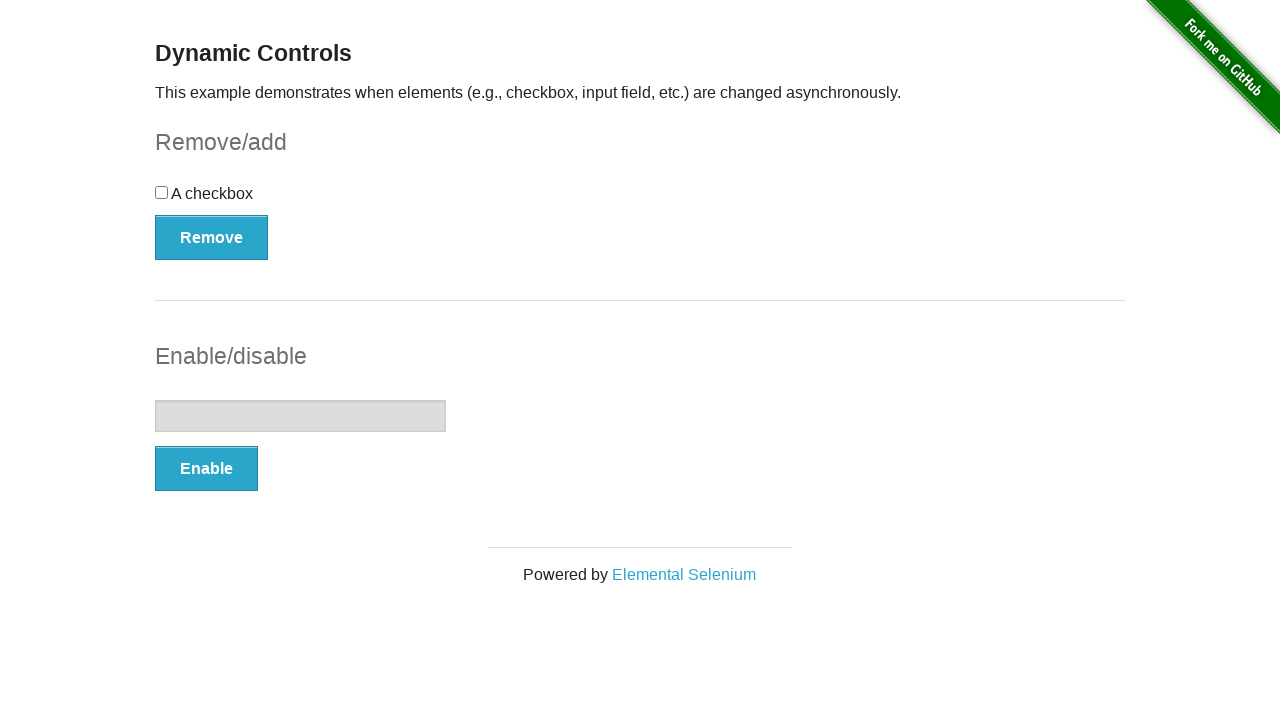

Checked initial checkbox state: False
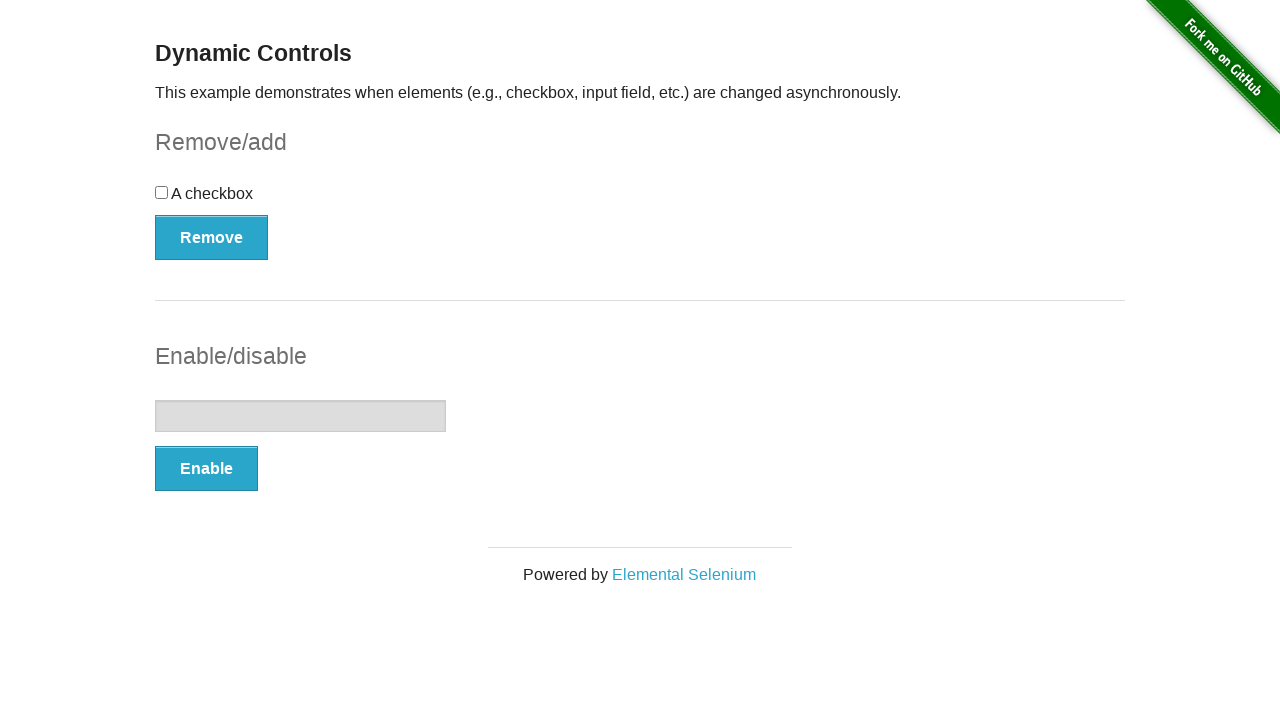

Clicked checkbox to toggle its state at (162, 192) on #checkbox input
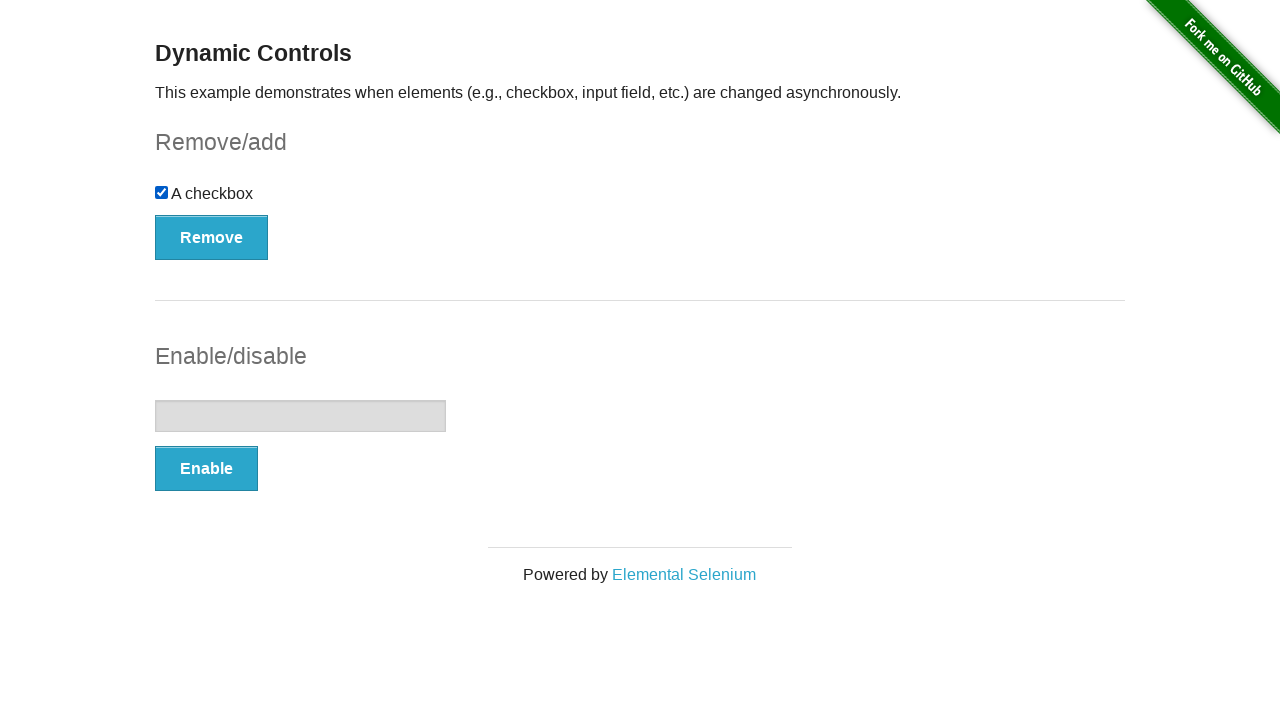

Verified checkbox state after toggle: True
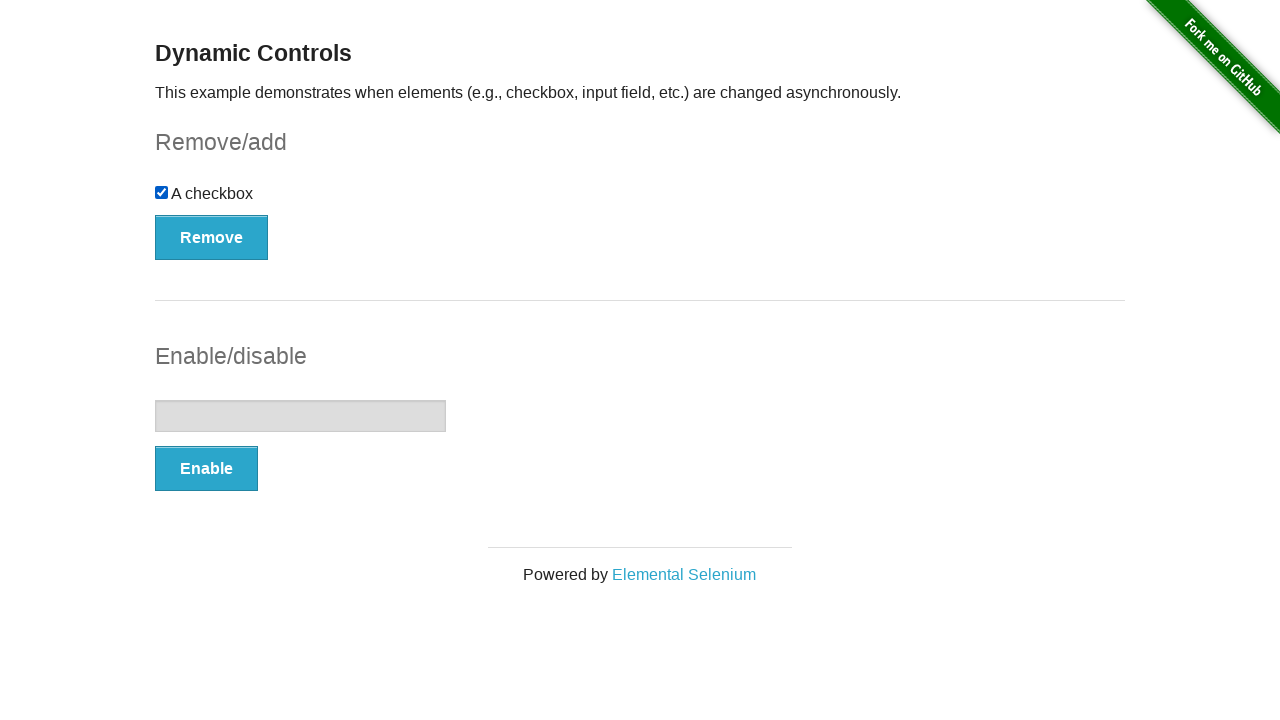

Located input field element
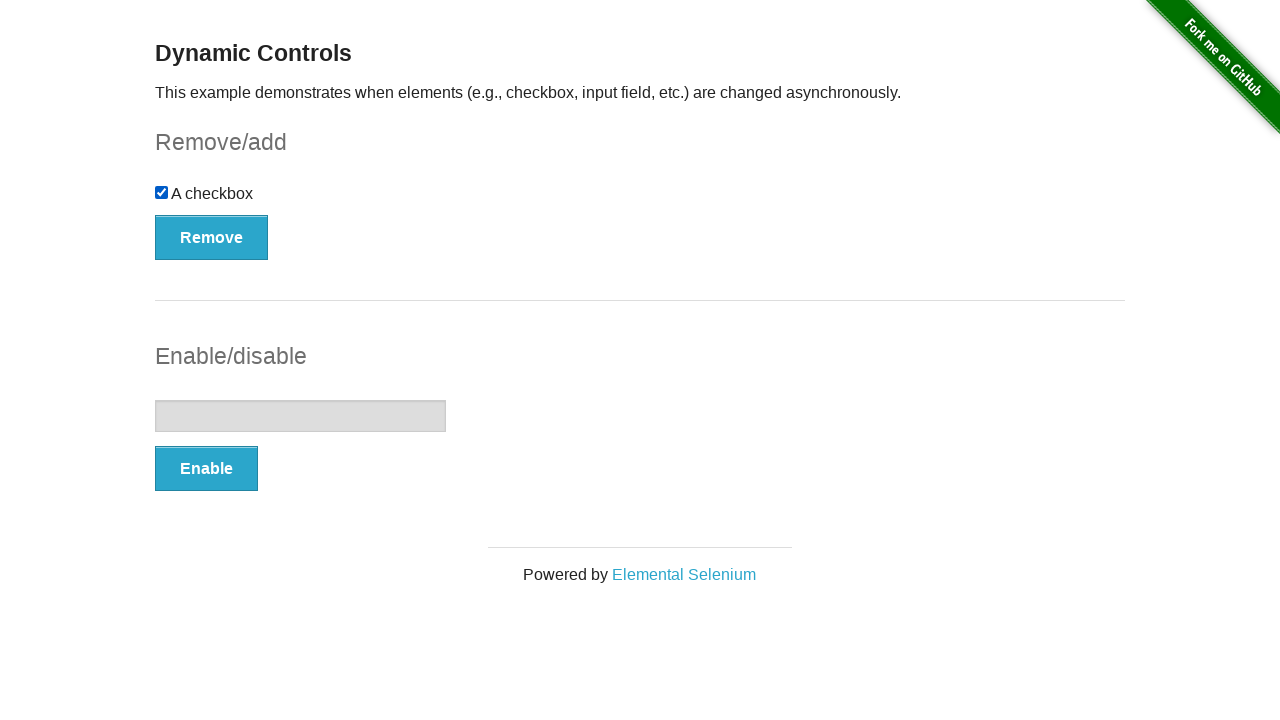

Checked if input field is enabled: False
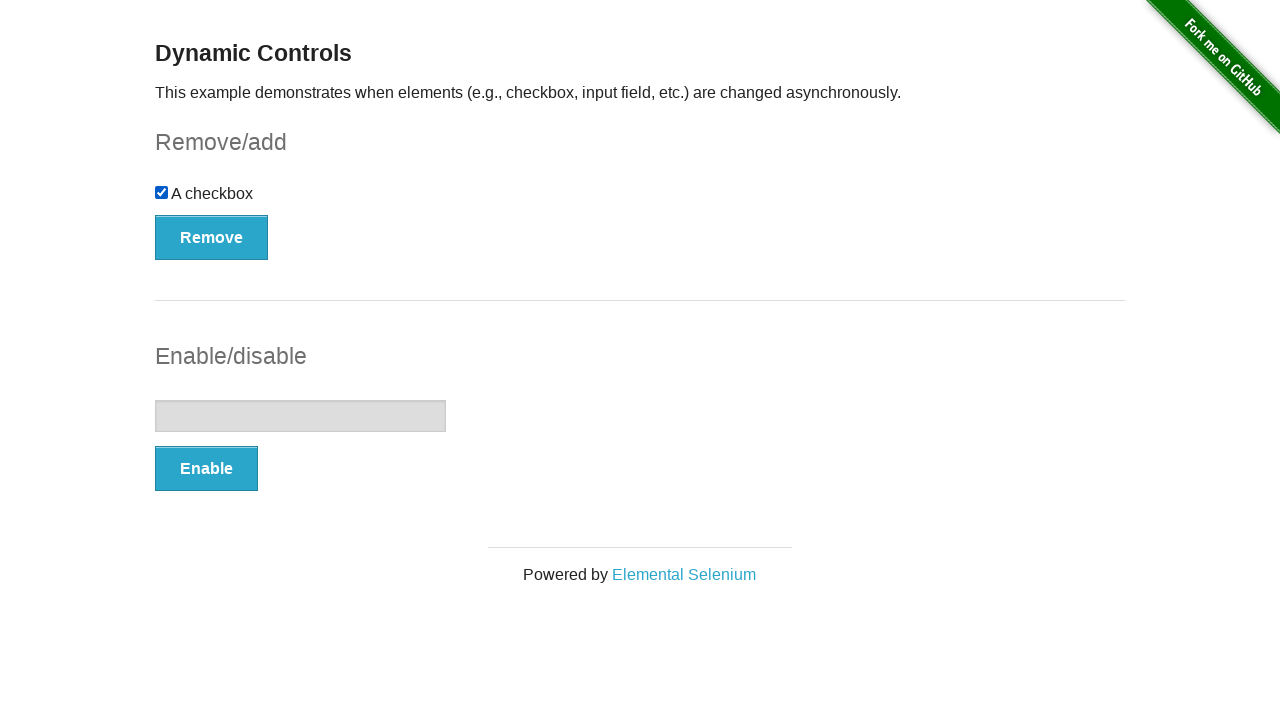

Input field is not enabled, skipped typing
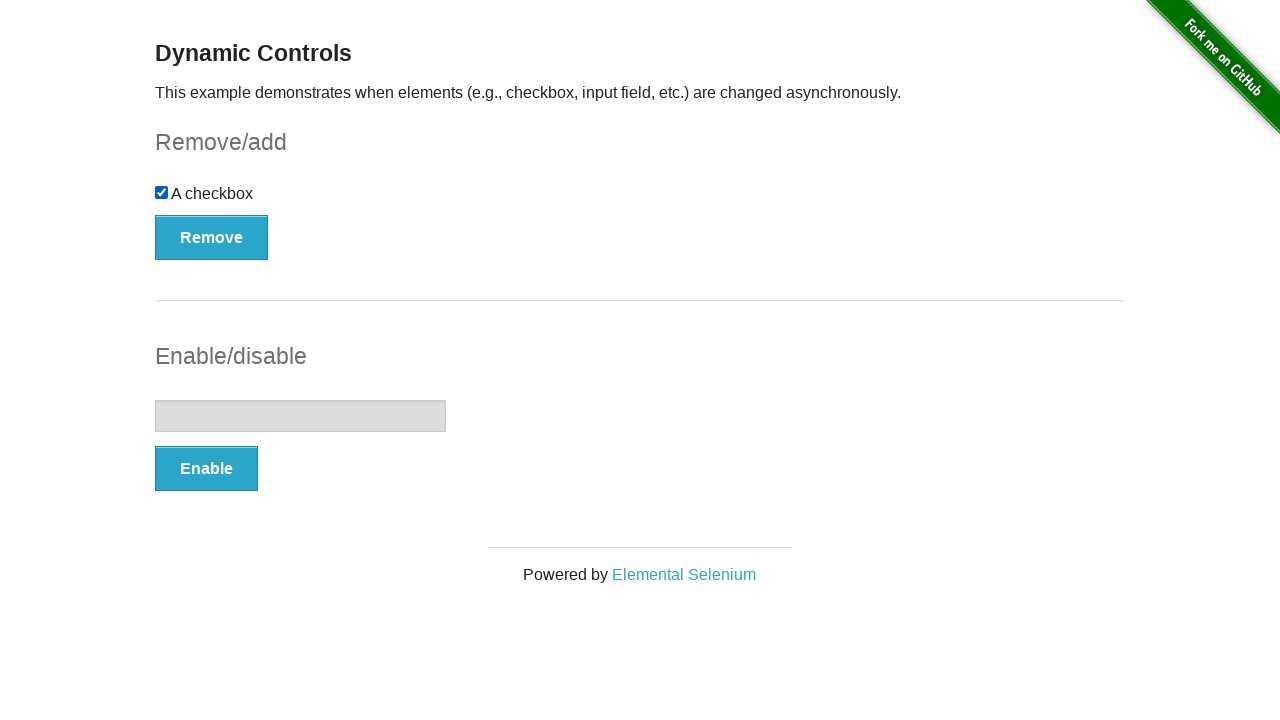

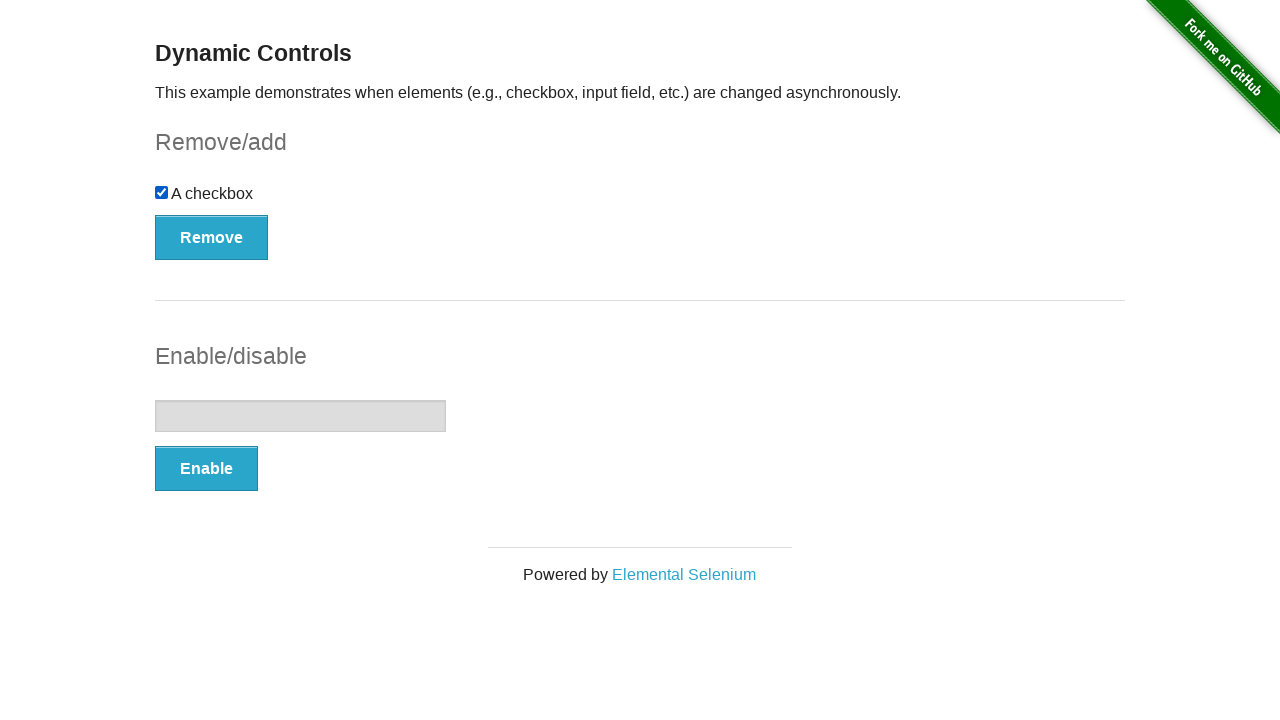